Tests dynamic content loading by clicking a Start button and waiting for "Hello World!" text to appear

Starting URL: http://the-internet.herokuapp.com/dynamic_loading/2

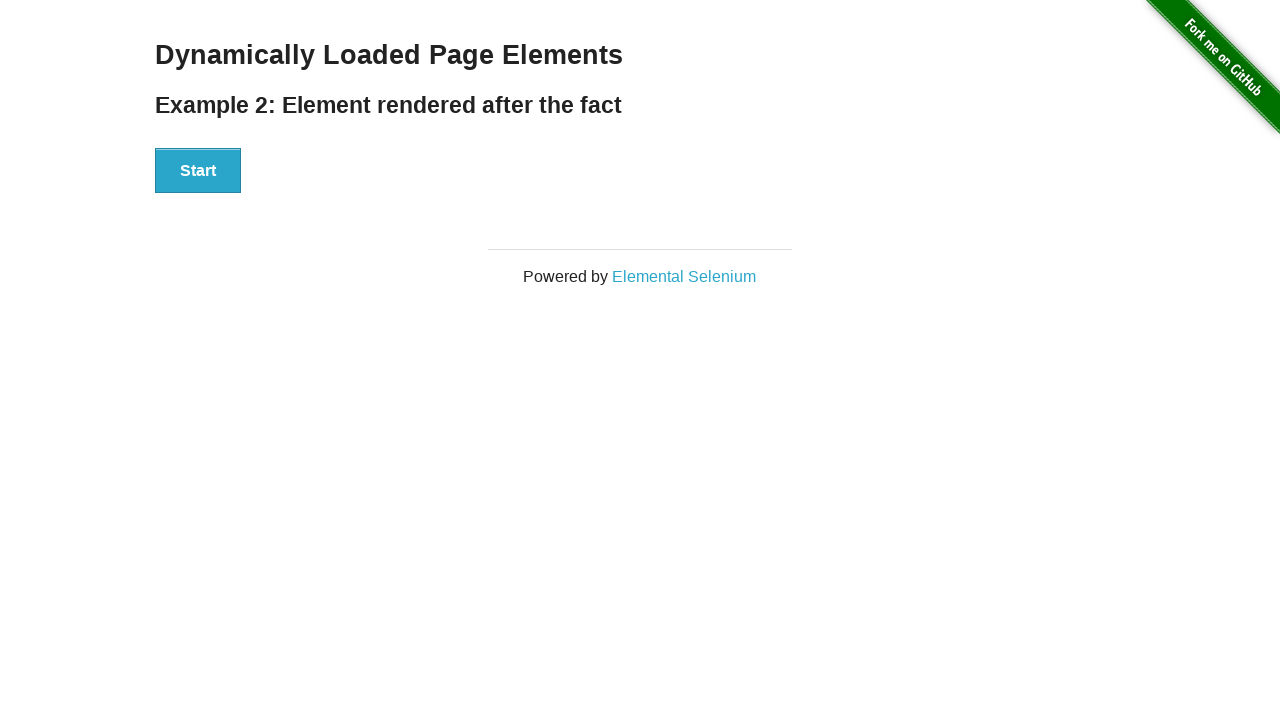

Clicked Start button to trigger dynamic content loading at (198, 171) on xpath=//button[text()='Start']
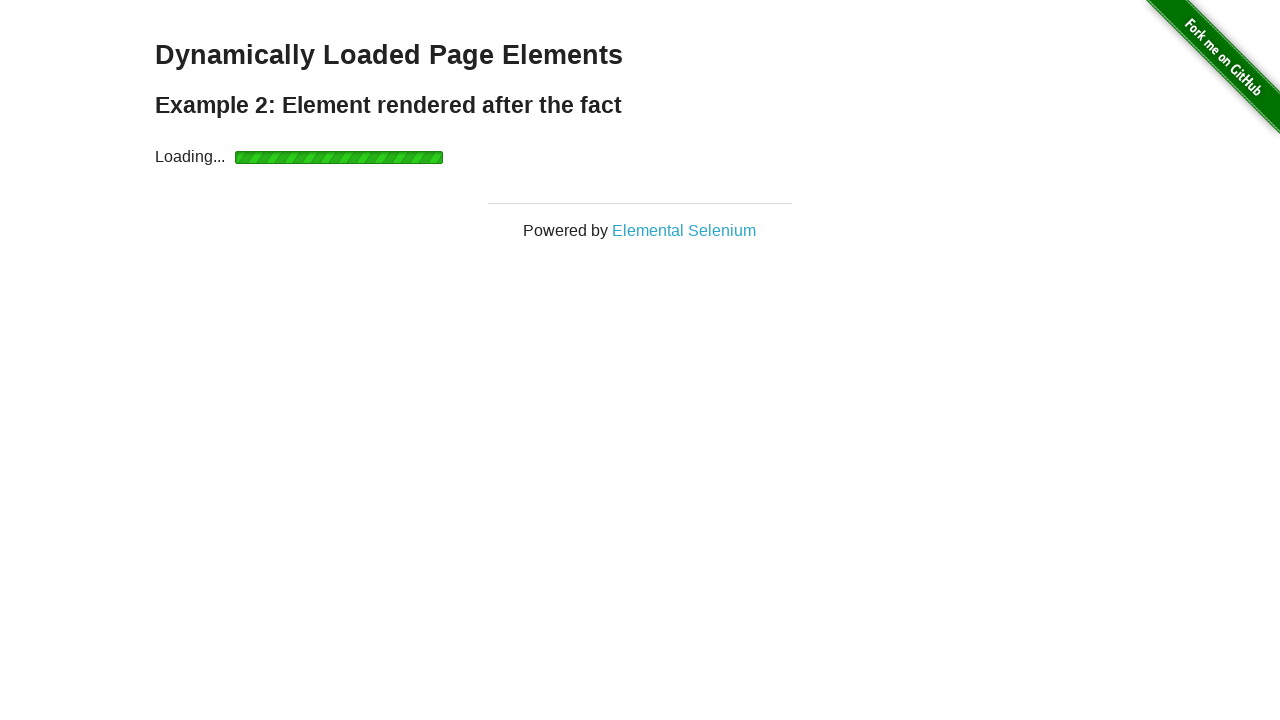

Waited for 'Hello World!' text to appear and confirmed dynamic content loaded
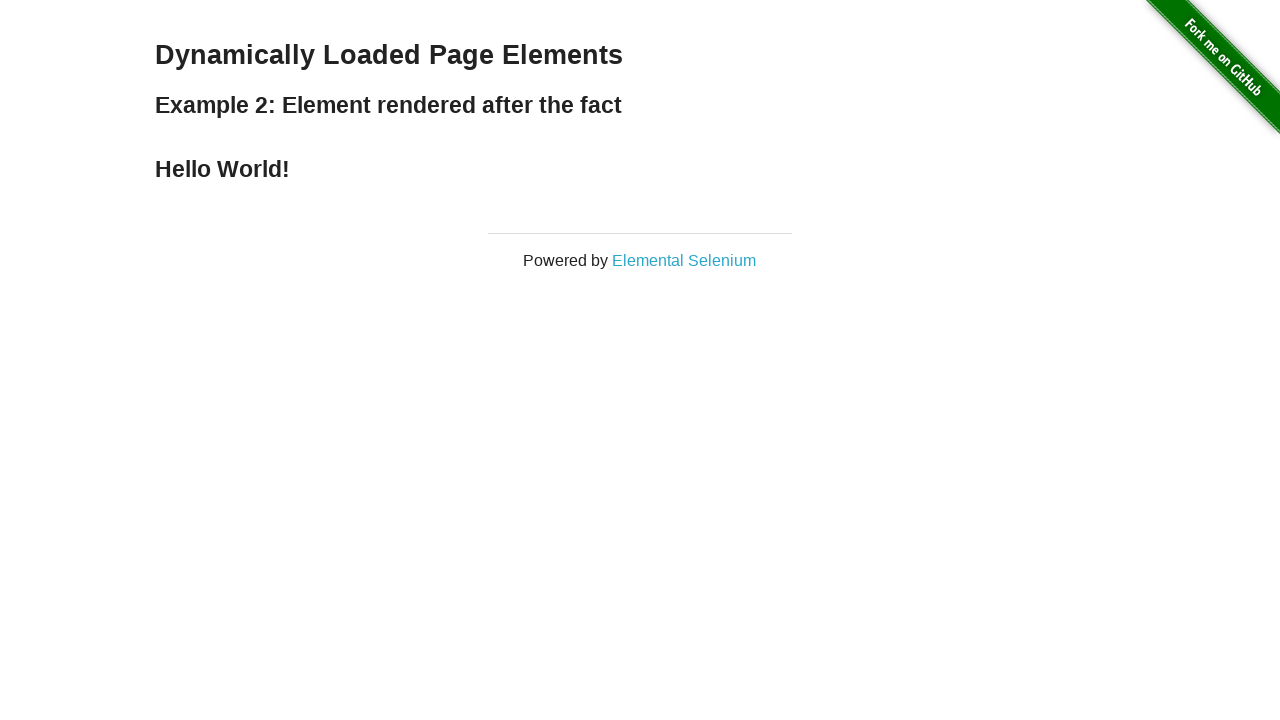

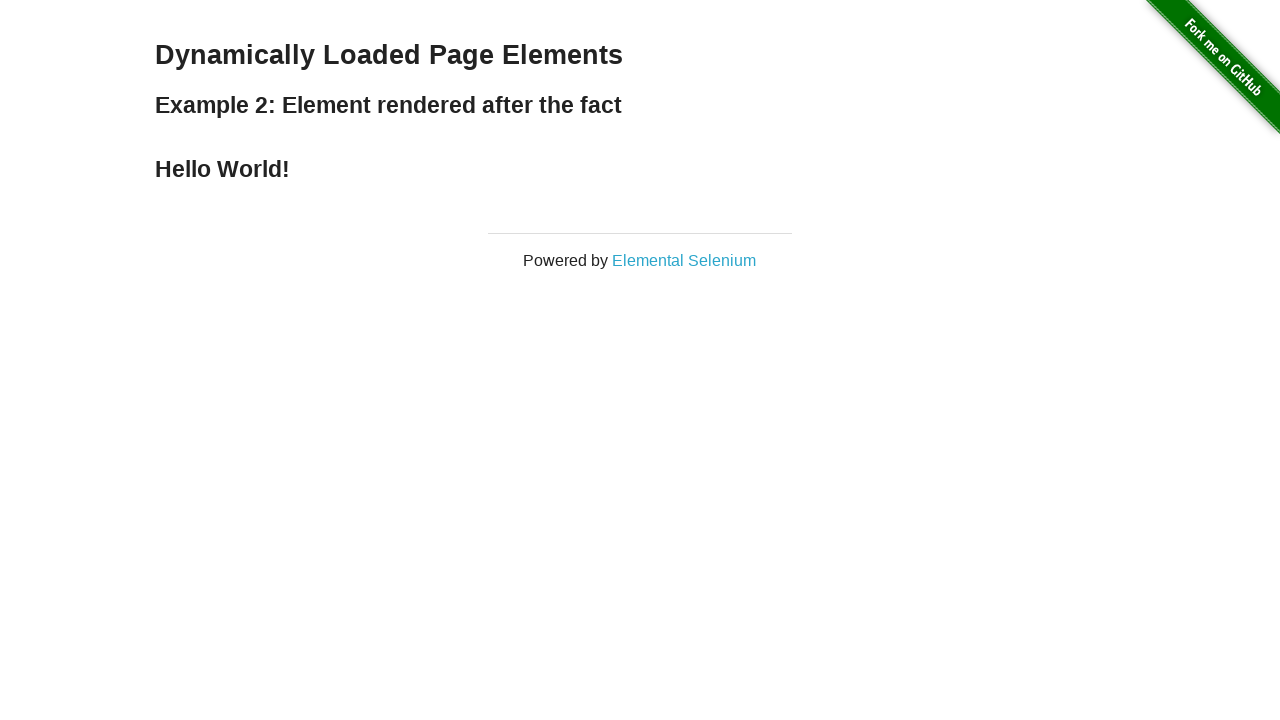